Tests JavaScript alert dialog handling with an alternative wait approach - clicks a button to trigger an alert, waits for and handles the alert, verifies its message, and accepts it.

Starting URL: https://bonigarcia.dev/selenium-webdriver-java/dialog-boxes.html

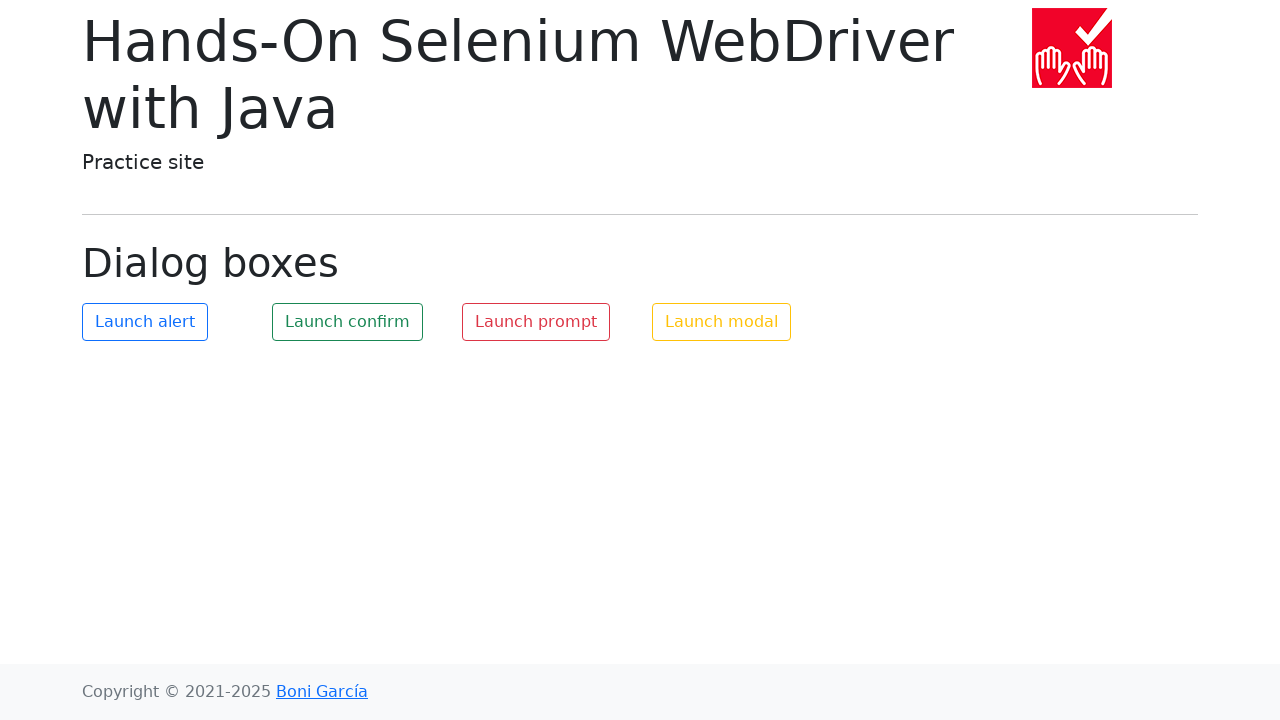

Verified alert message is 'Hello world!'
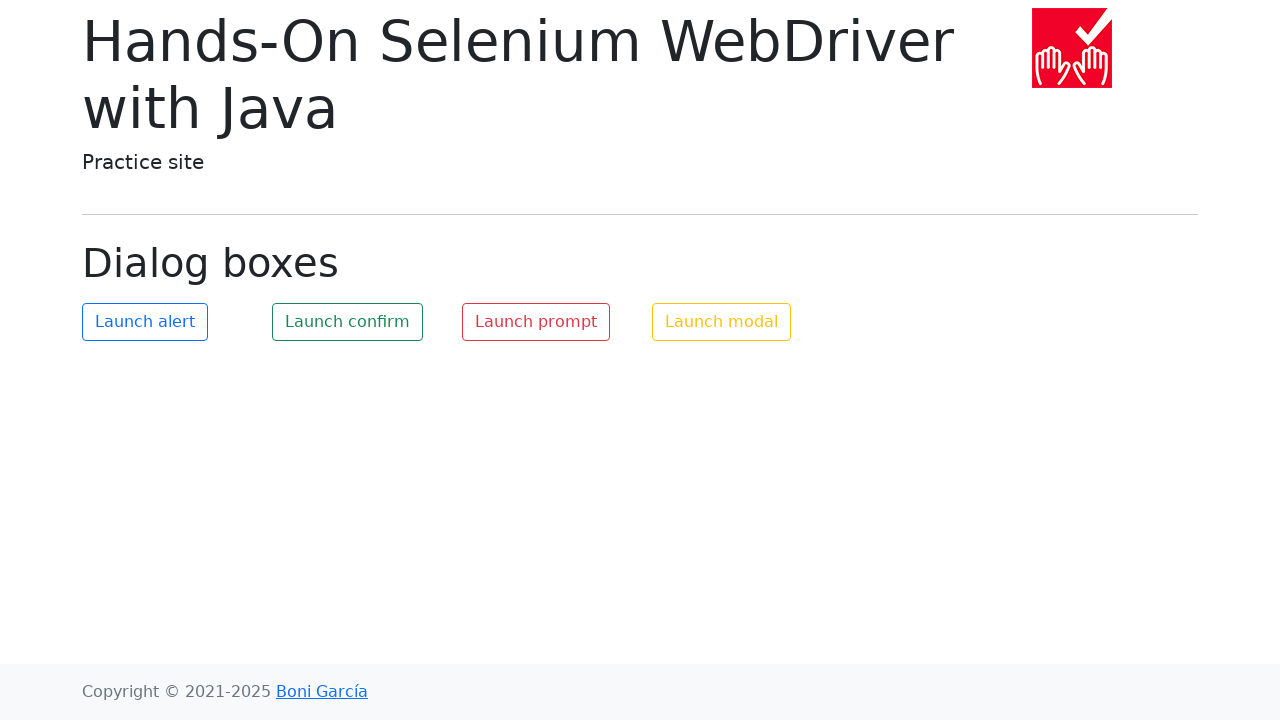

Clicked button to trigger JavaScript alert at (145, 322) on #my-alert
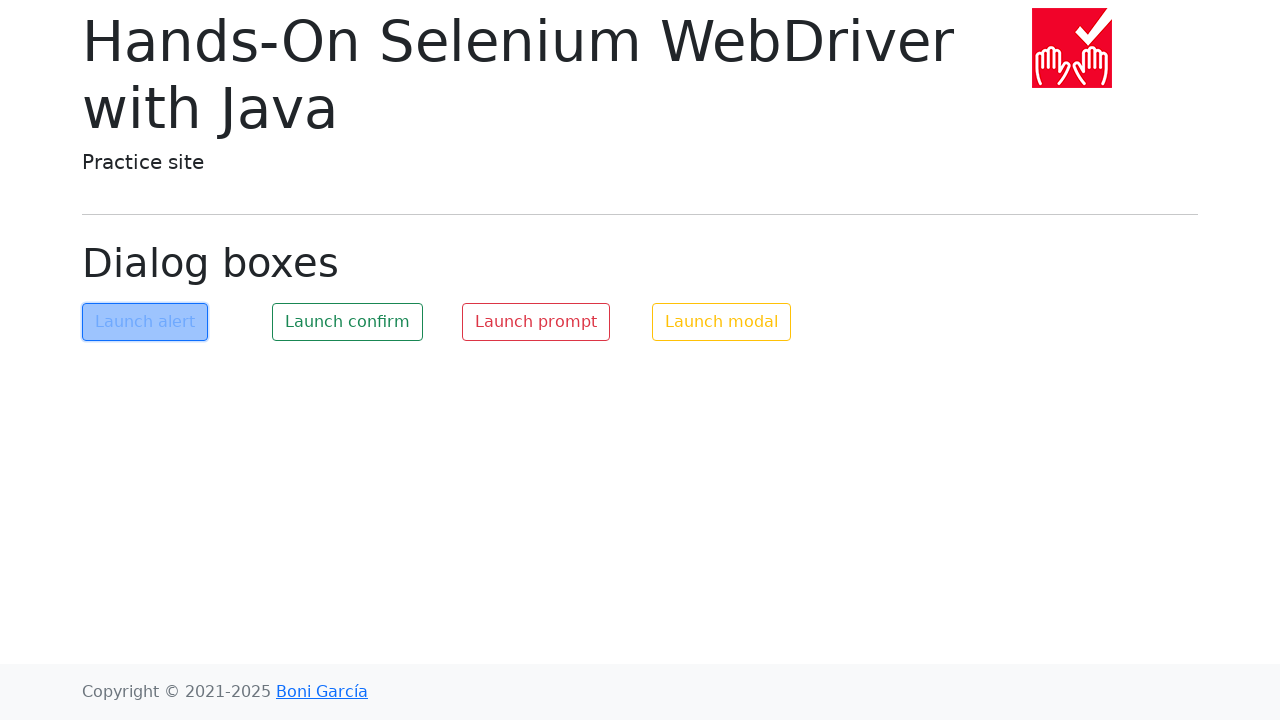

Waited for page to stabilize after alert handling
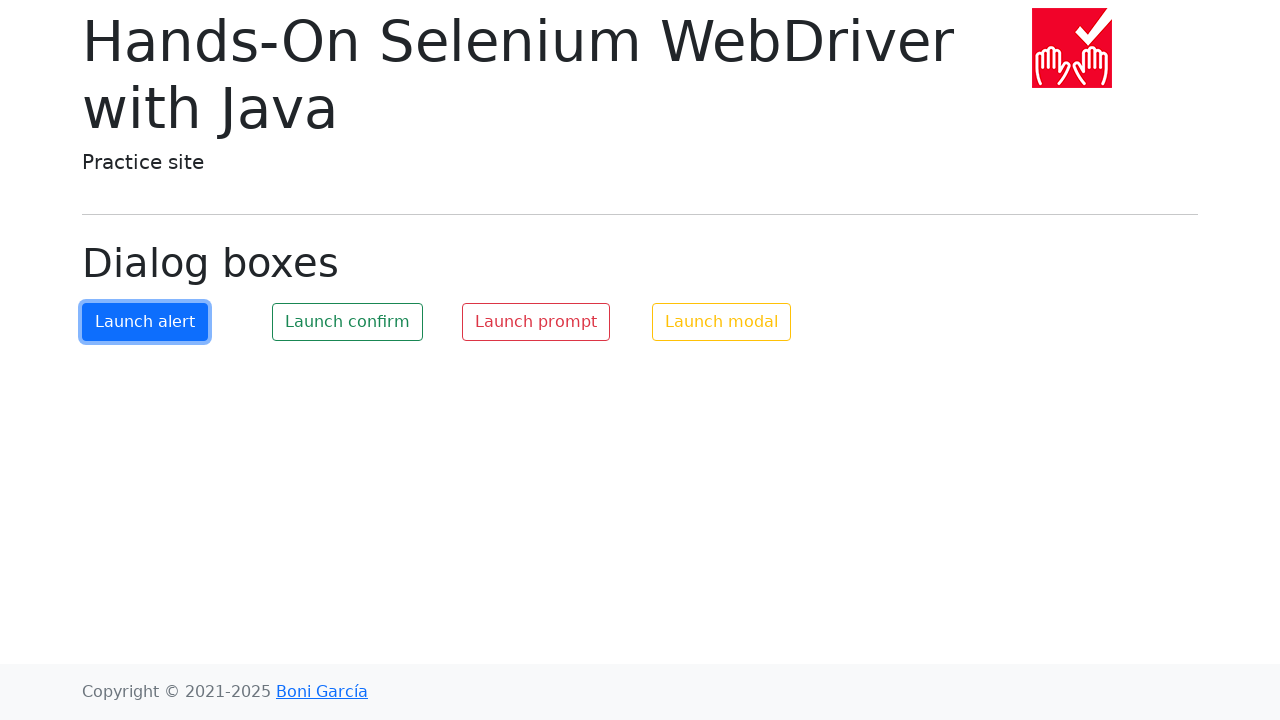

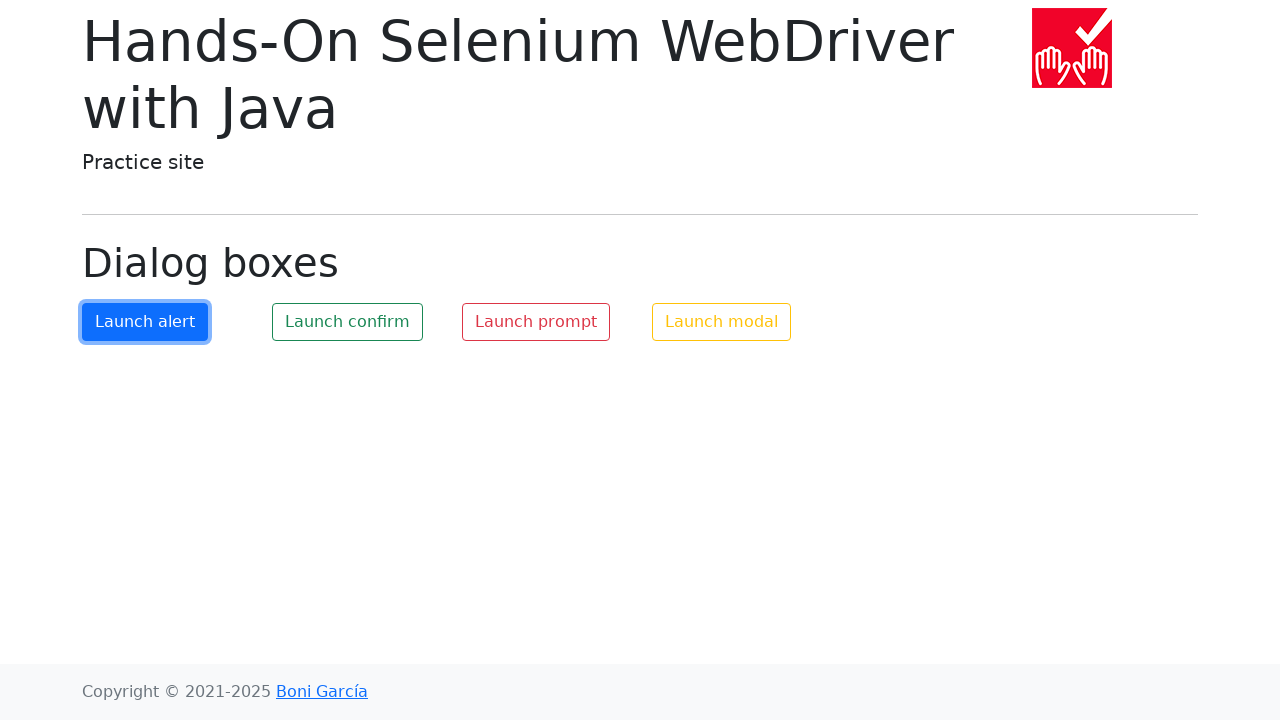